Tests frame switching functionality by interacting with elements in the main page and within an iframe, then returning to the main page

Starting URL: https://www.hyrtutorials.com/p/frames-practice.html

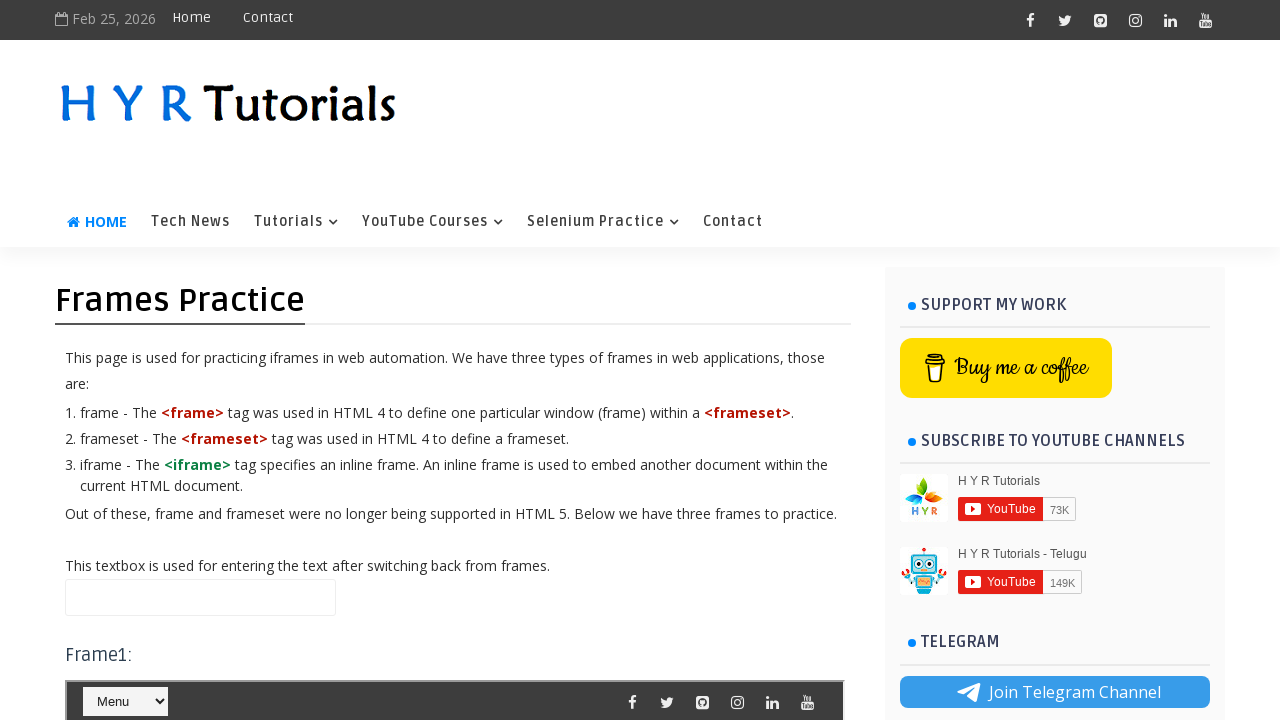

Filled name field with 'Rakesh' in main page on #name
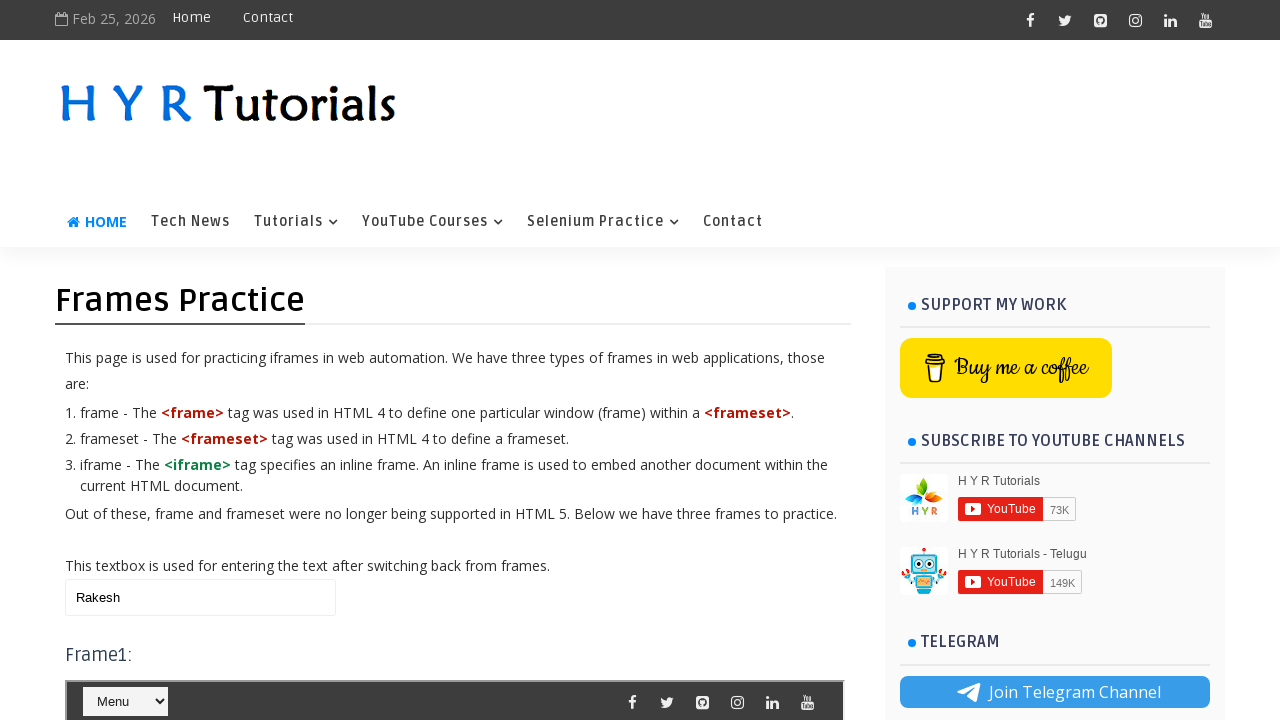

Switched to iframe named 'frm1'
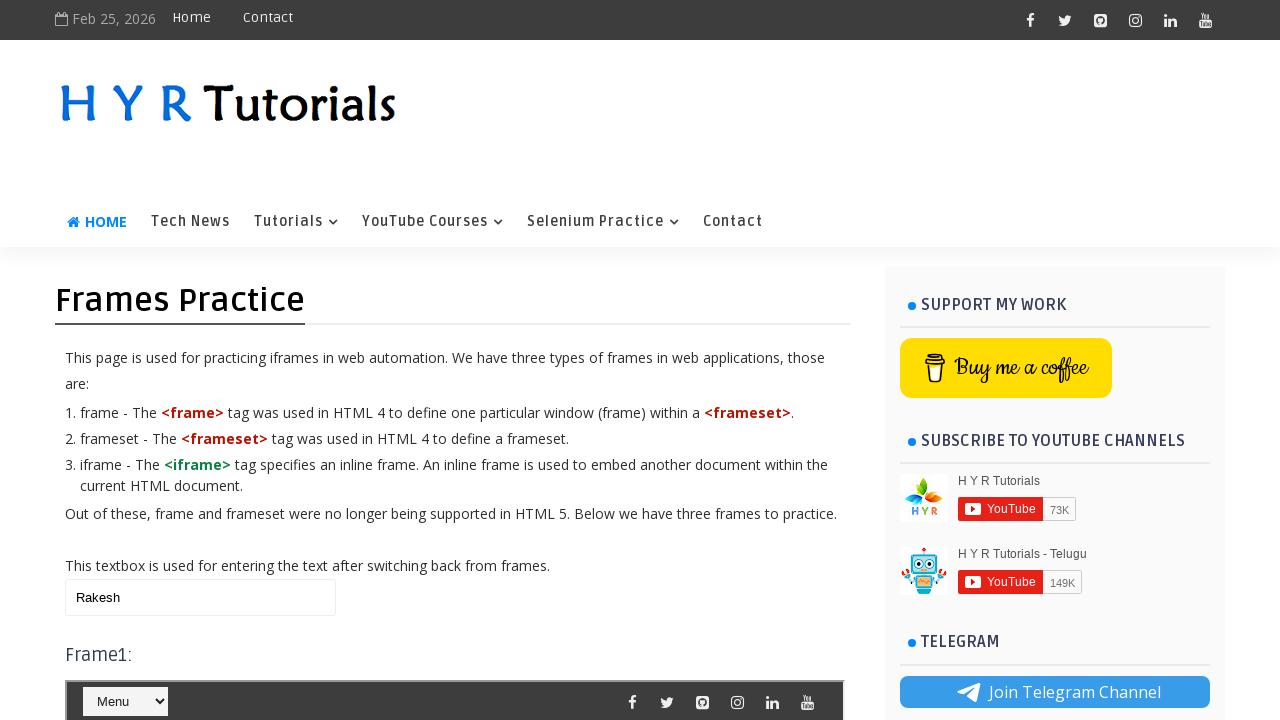

Selected 'Java' from course dropdown in iframe
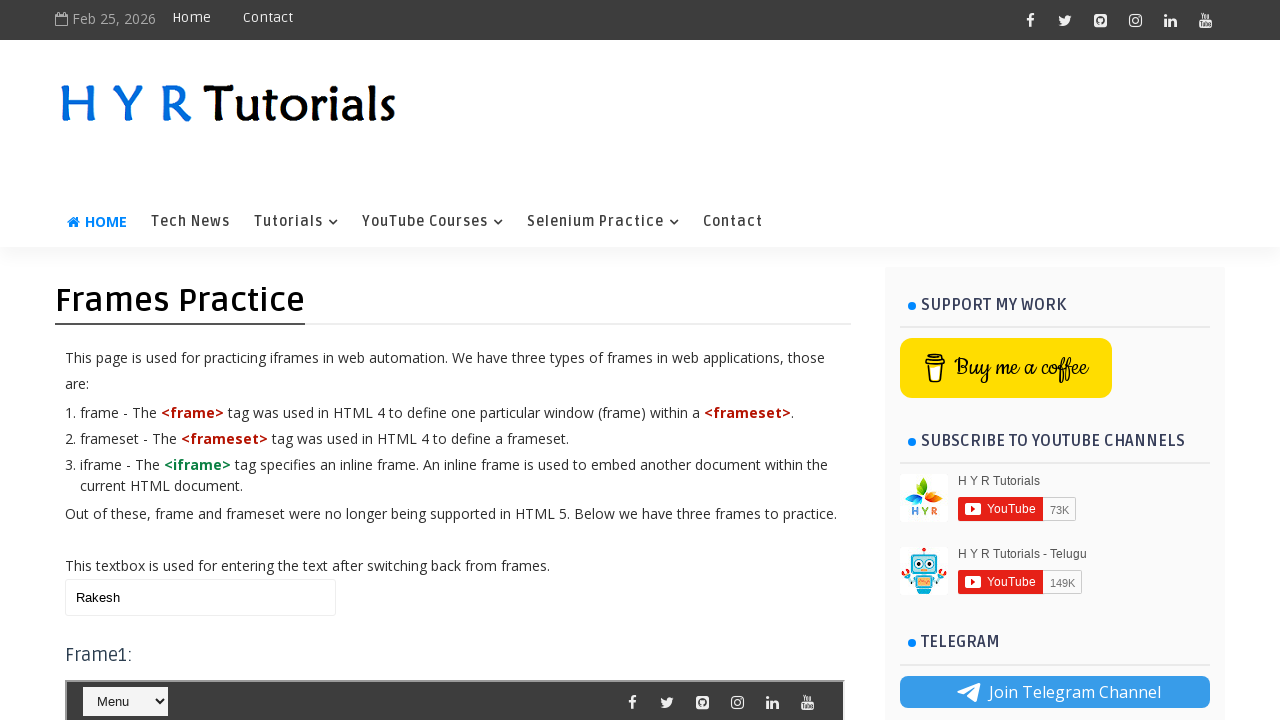

Filled name field with 'RakeshWarangal' in main page on #name
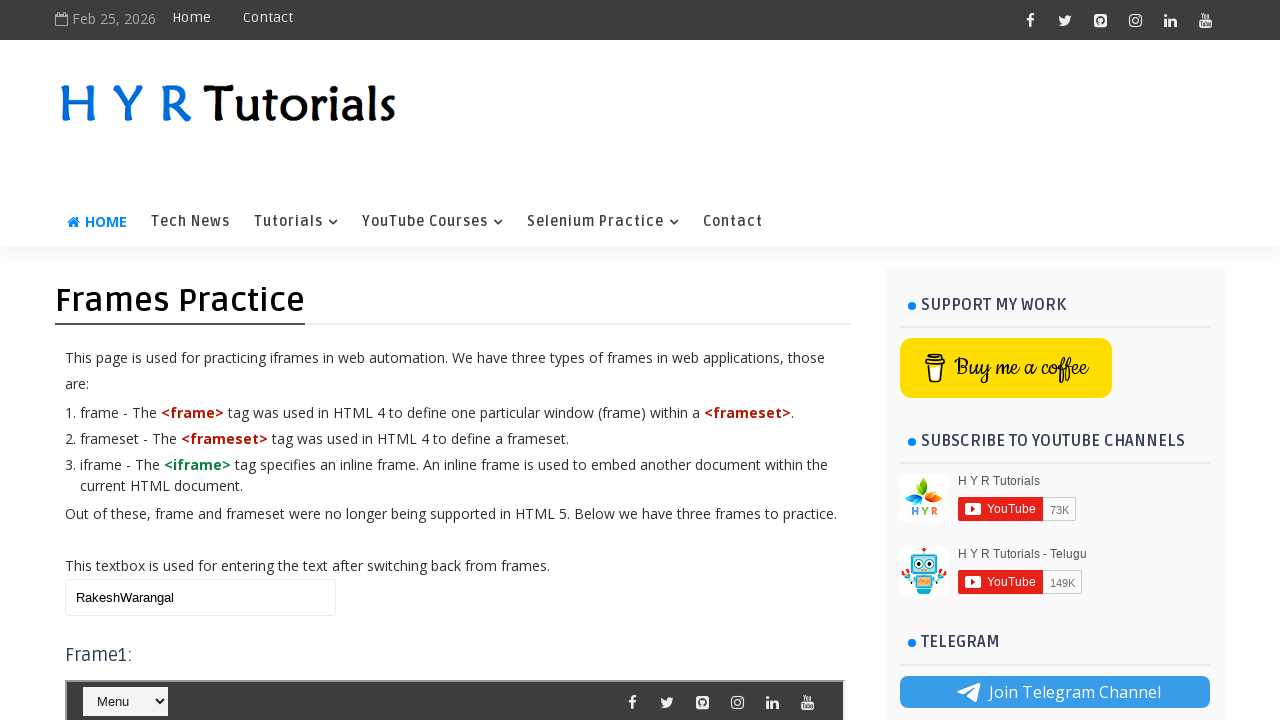

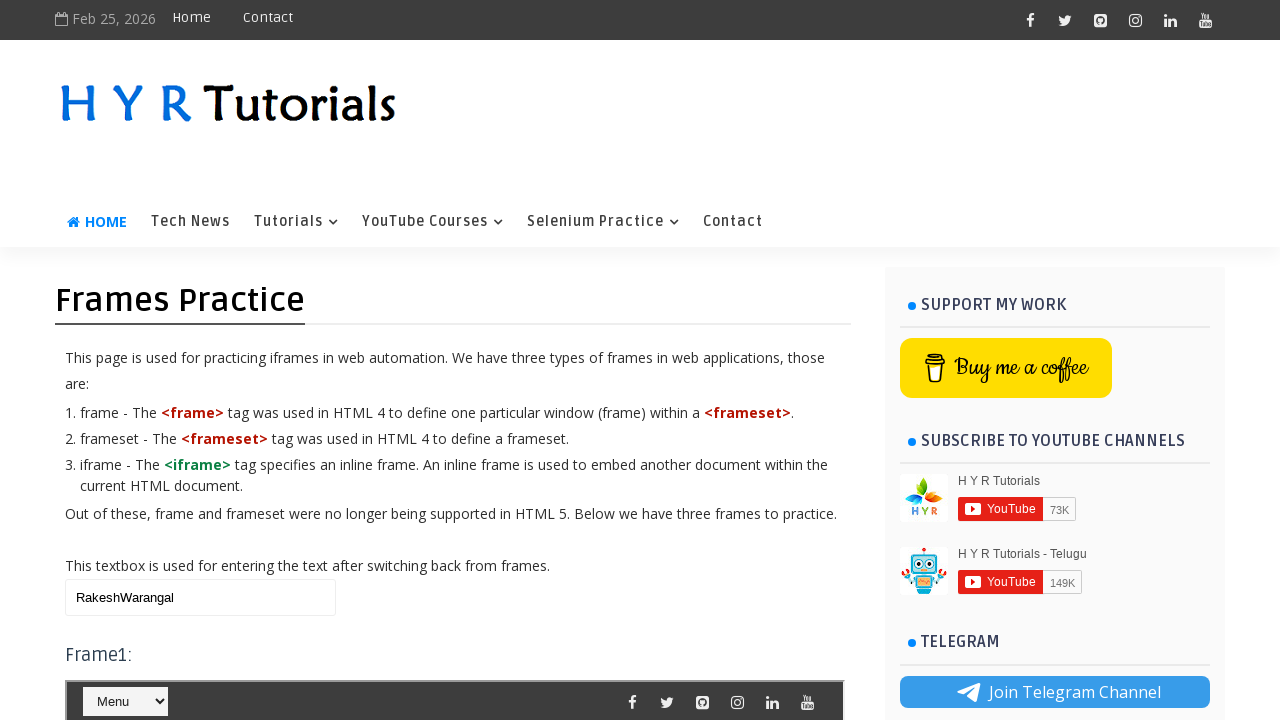